Tests mobile responsiveness by setting a mobile viewport size and verifying there is no horizontal overflow on the page.

Starting URL: https://meetpin-weld.vercel.app

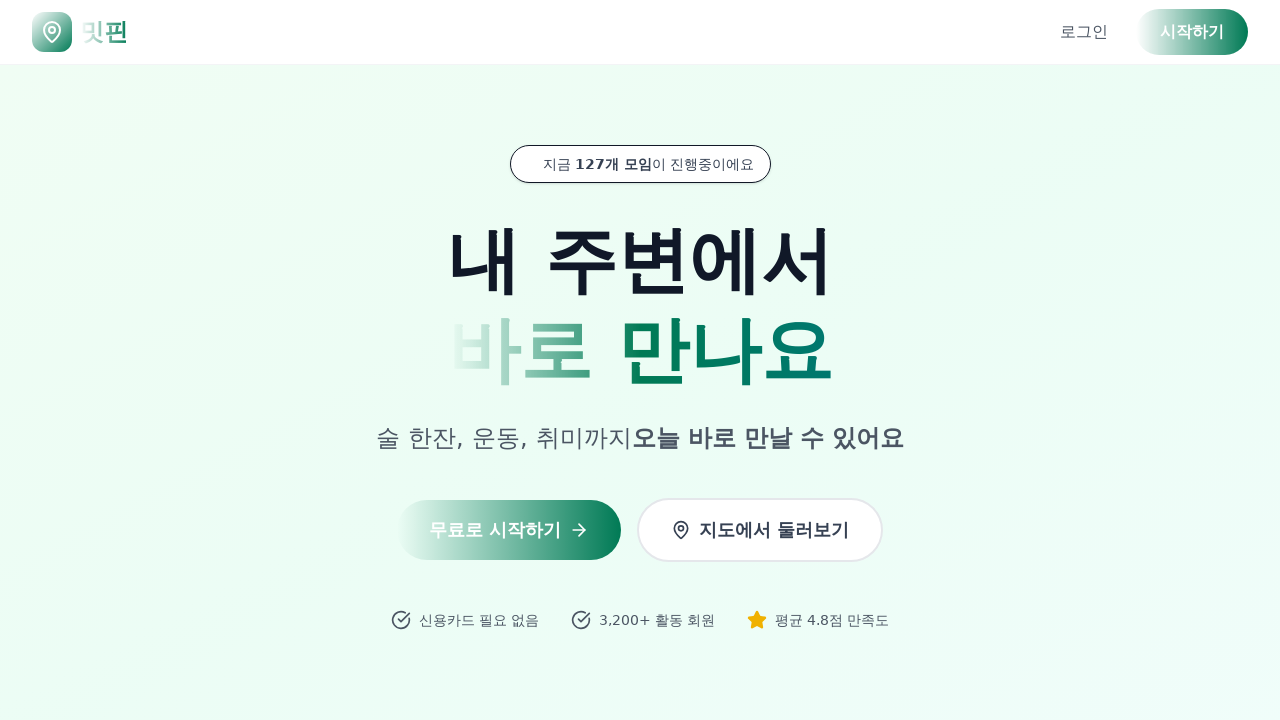

Set mobile viewport size to 375x667
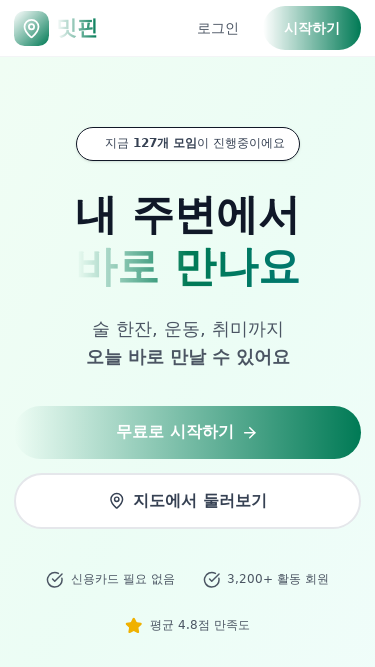

Reloaded page with mobile viewport
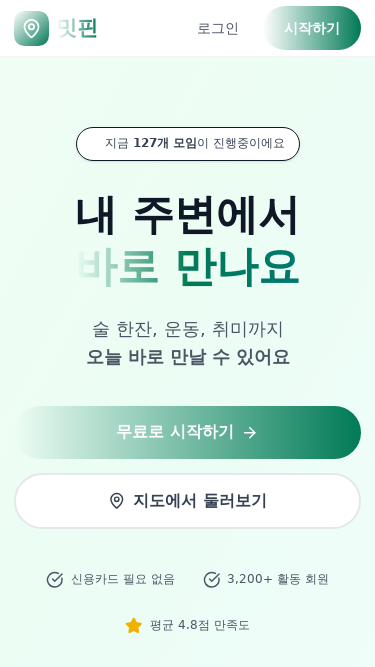

Evaluated document body scroll width: 375px
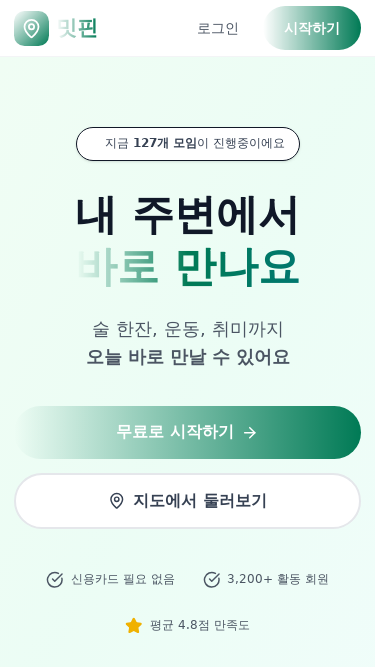

Verified no horizontal overflow: body width 375px <= viewport 375px + 10px tolerance
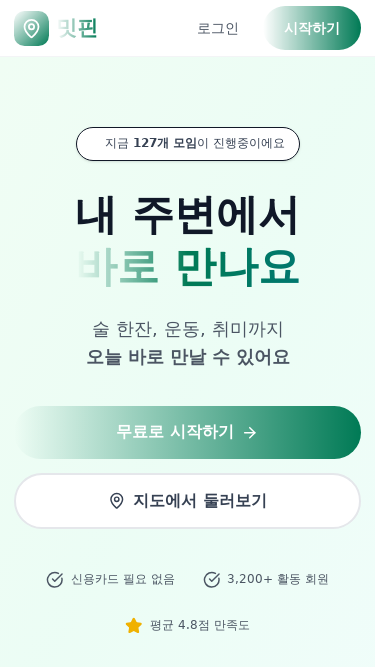

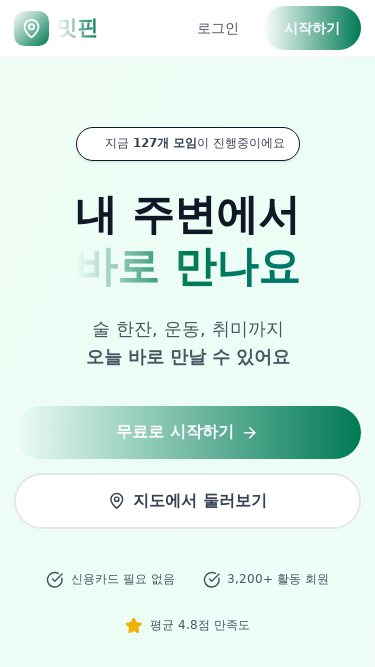